Tests a math CAPTCHA plugin by reading the captcha text, parsing the math equation, calculating the sum, entering the answer, and submitting the form.

Starting URL: https://www.jqueryscript.net/demo/Simple-Math-Captcha-Plugin-for-jQuery-ebcaptcha/demo/

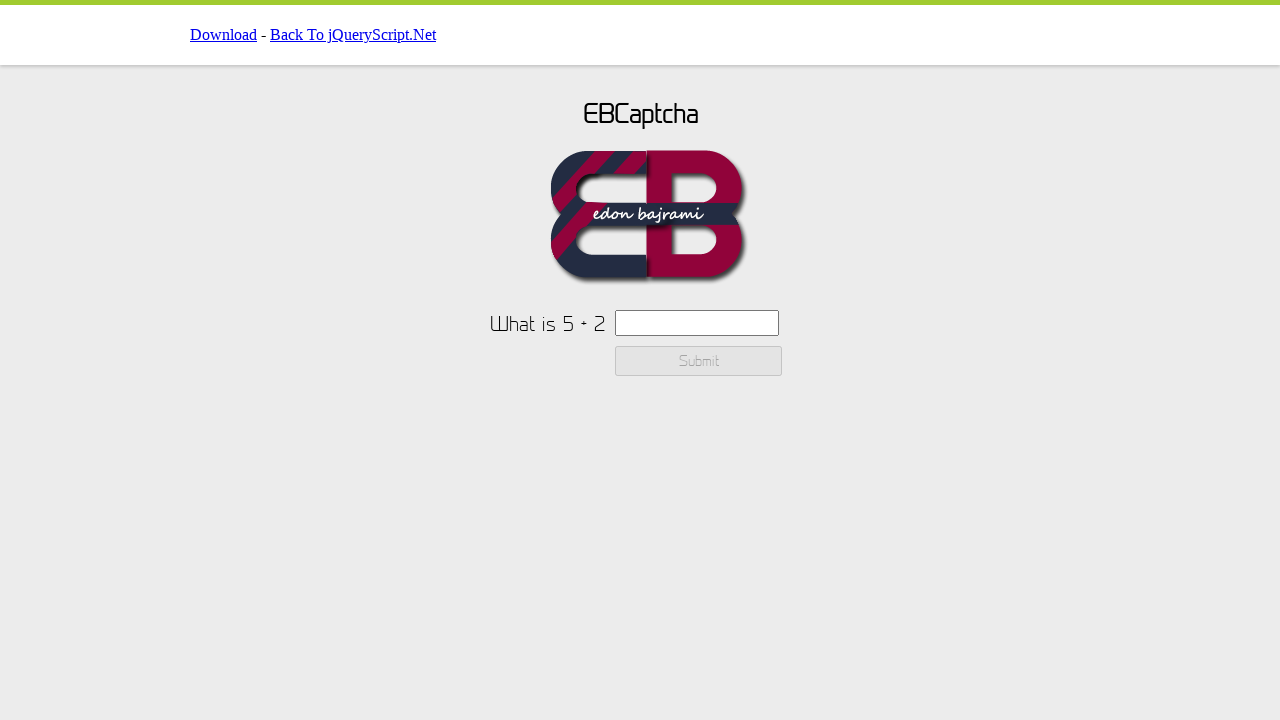

Retrieved captcha text from the page
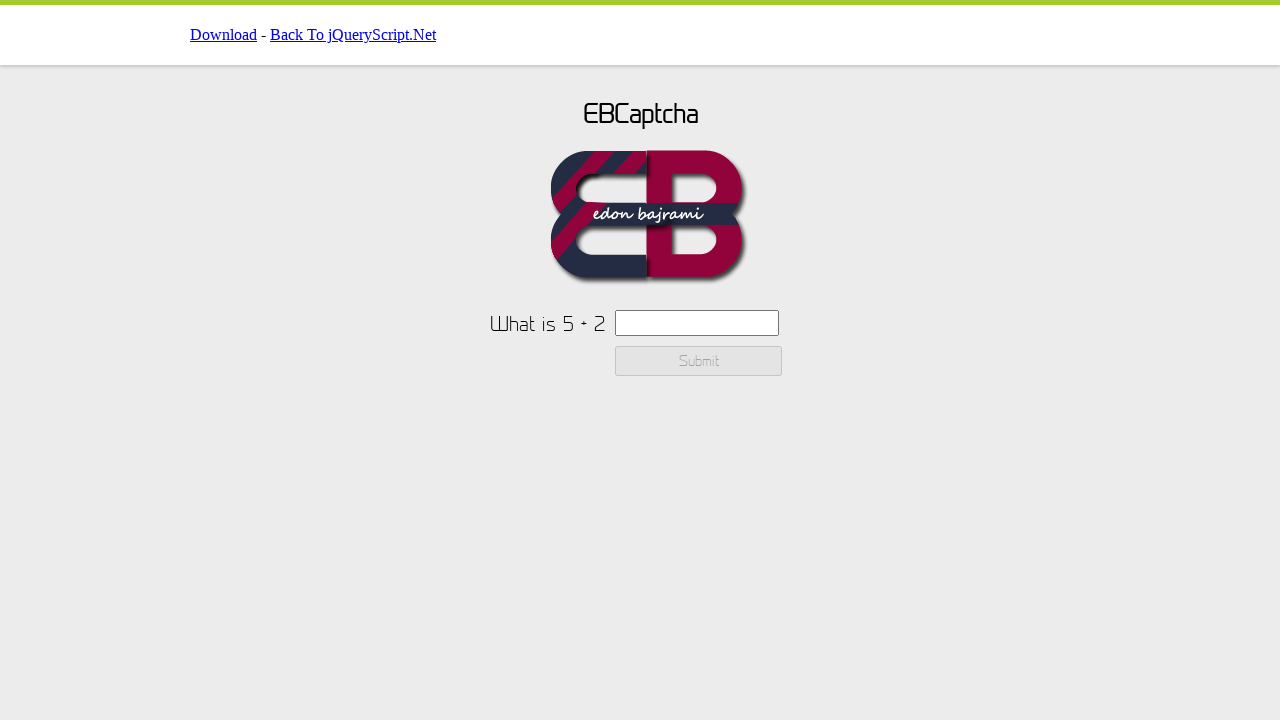

Parsed first number from captcha equation
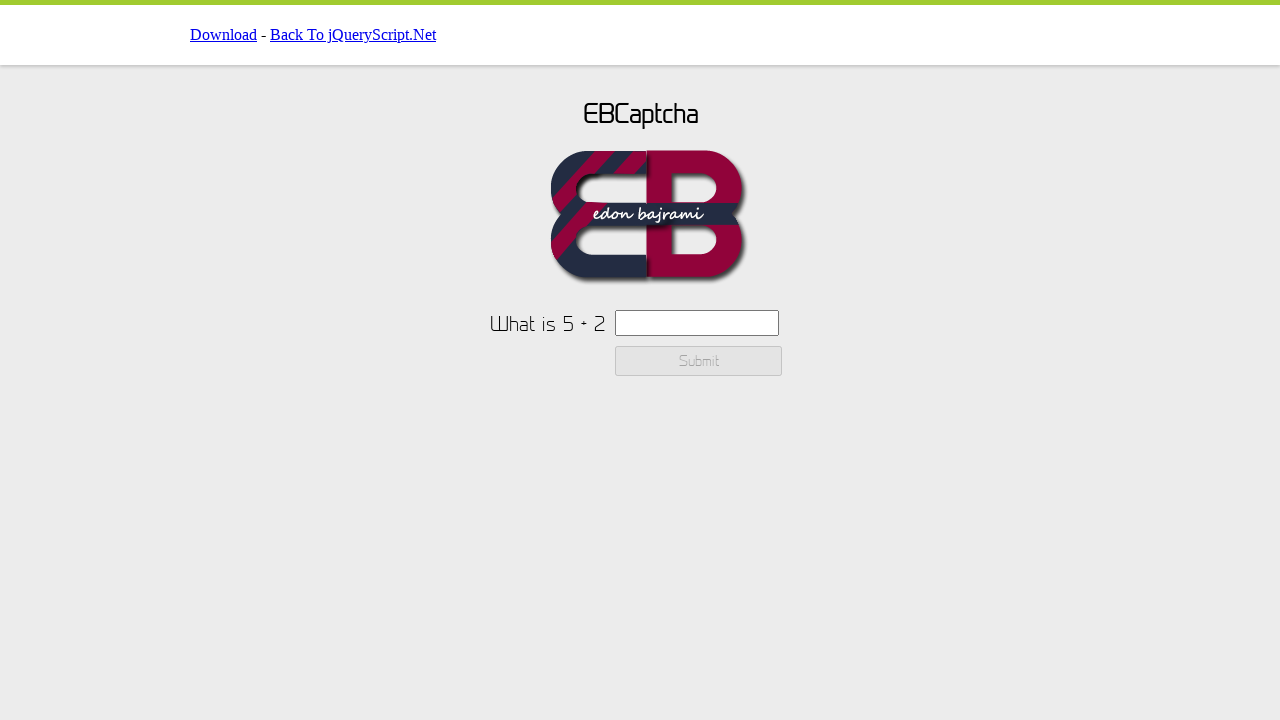

Parsed second number from captcha equation
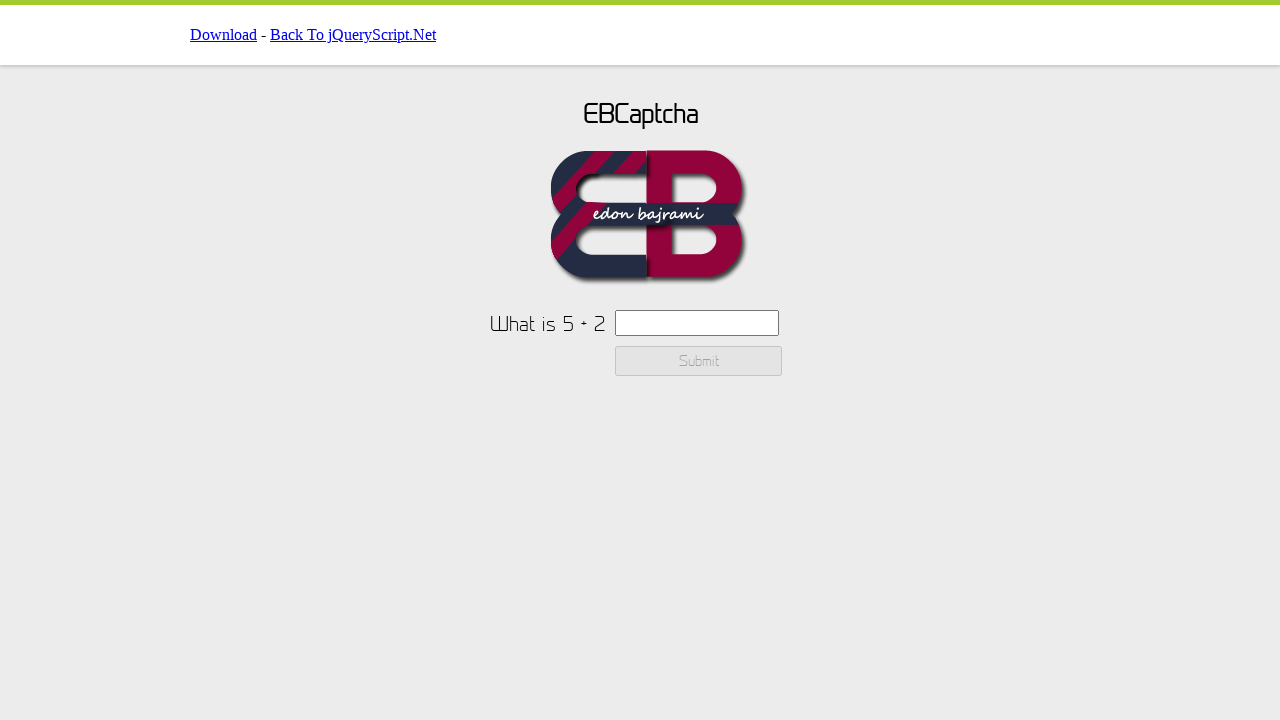

Calculated math CAPTCHA answer: 5 + 2 = 7
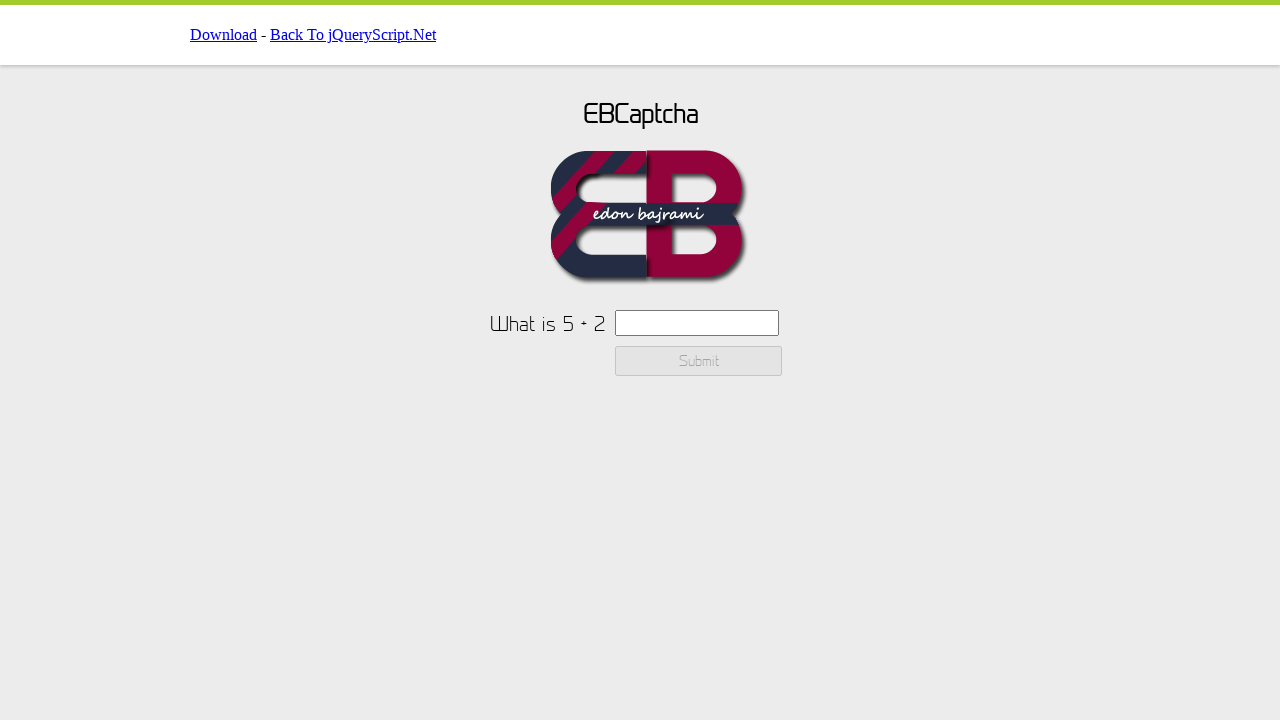

Entered calculated answer '7' into captcha input field on #ebcaptchainput
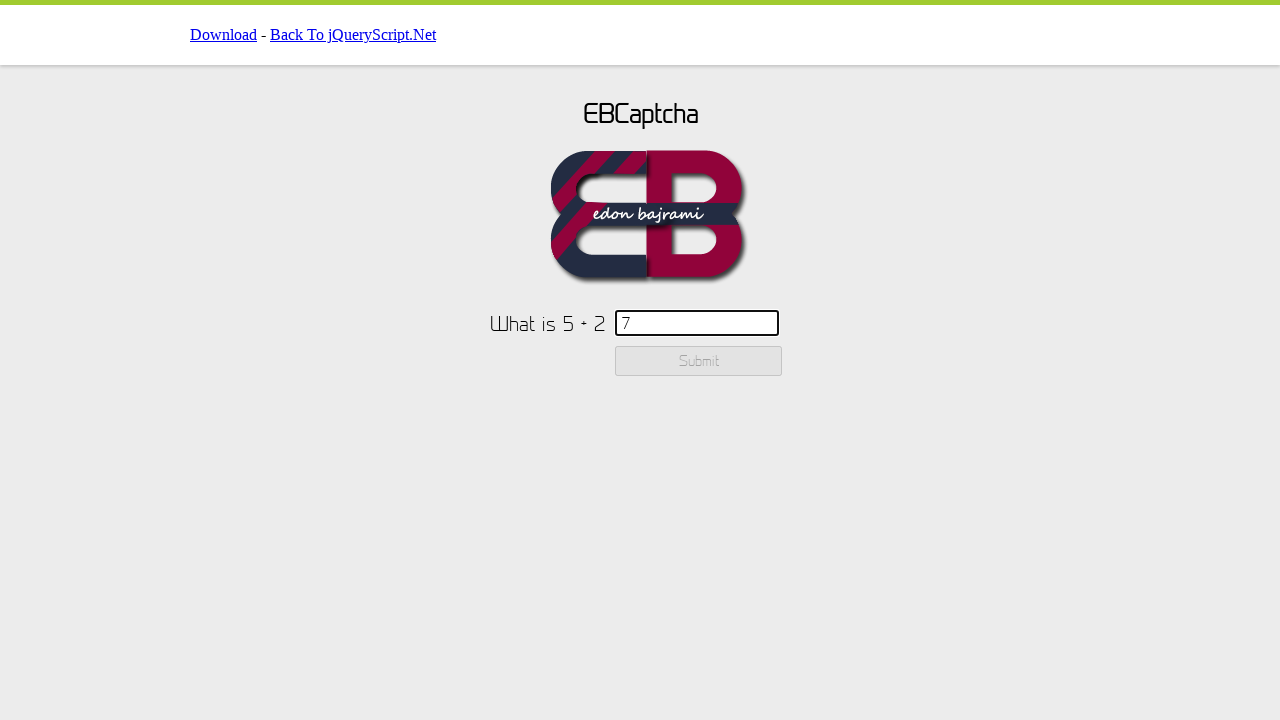

Located submit button
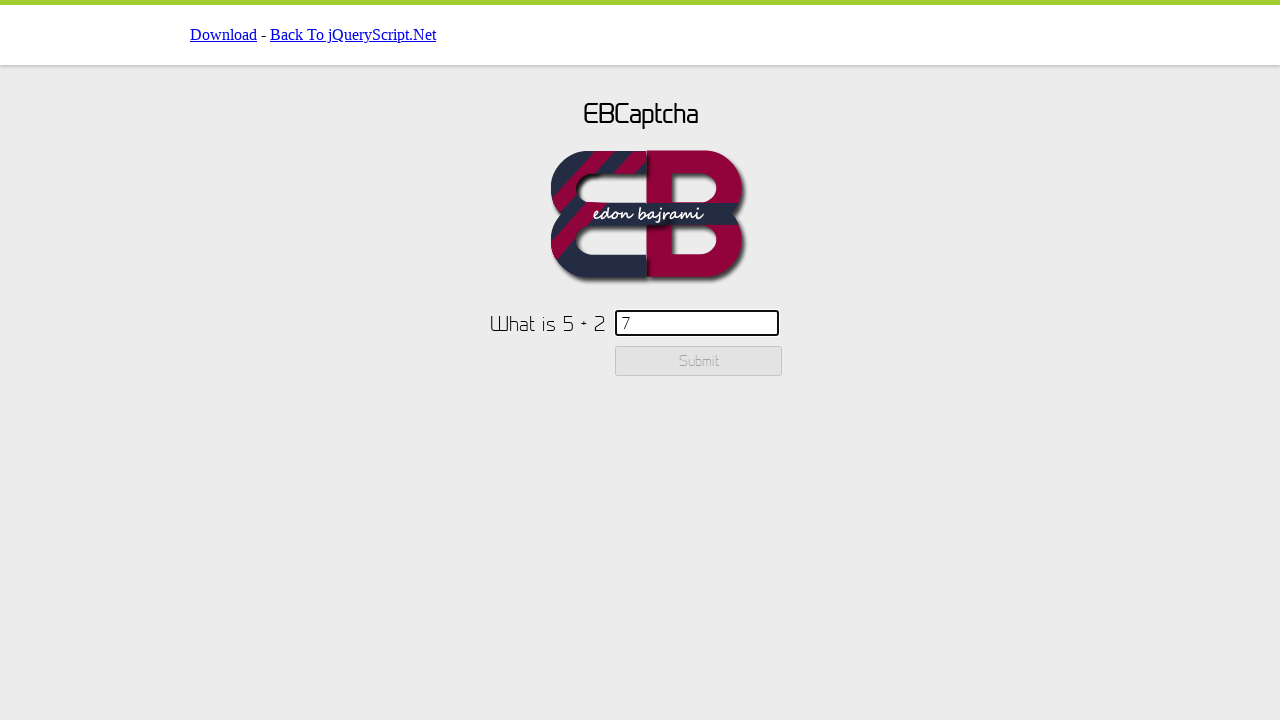

Submit button was disabled, could not submit form
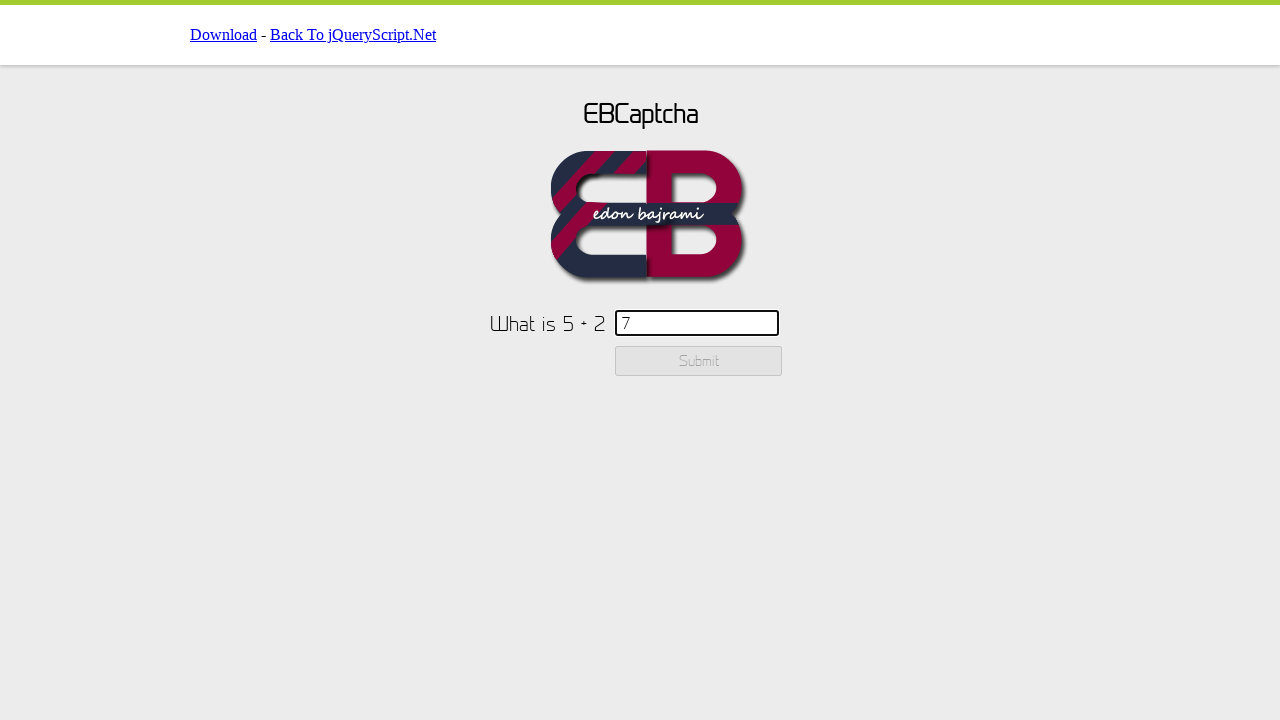

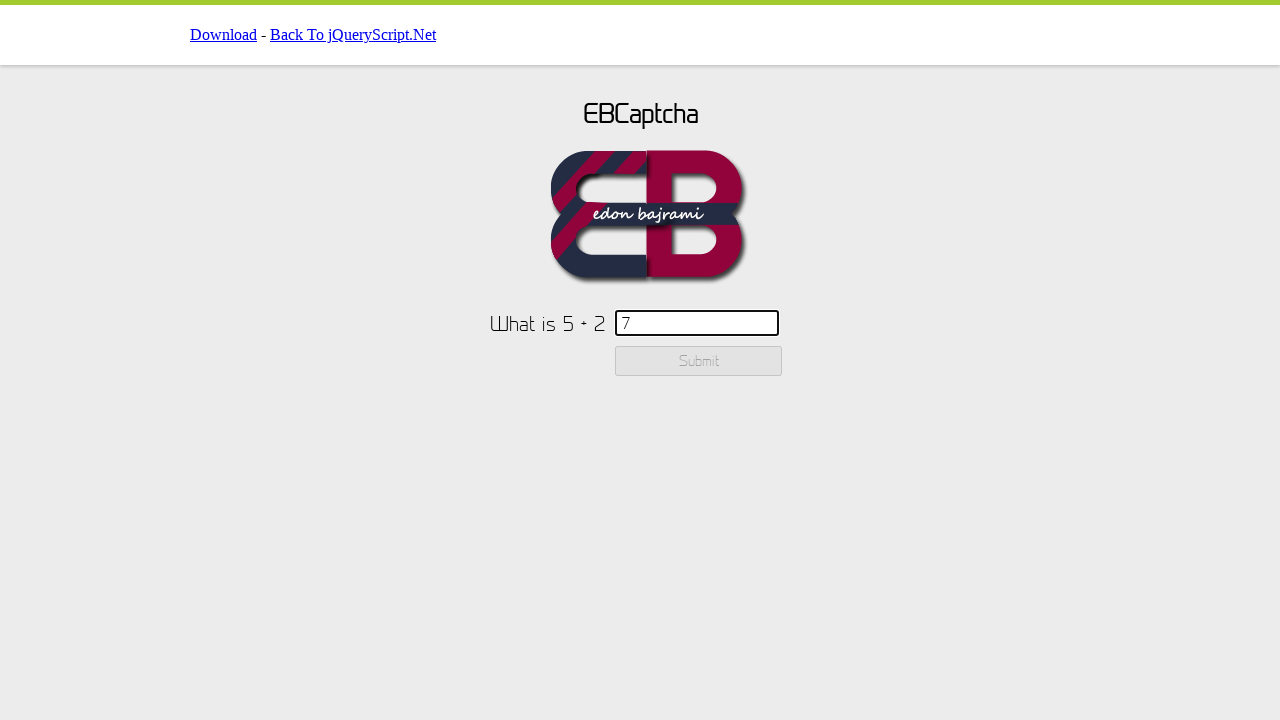